Tests pressing the tab key without targeting a specific element and verifies that the page correctly displays which key was pressed.

Starting URL: http://the-internet.herokuapp.com/key_presses

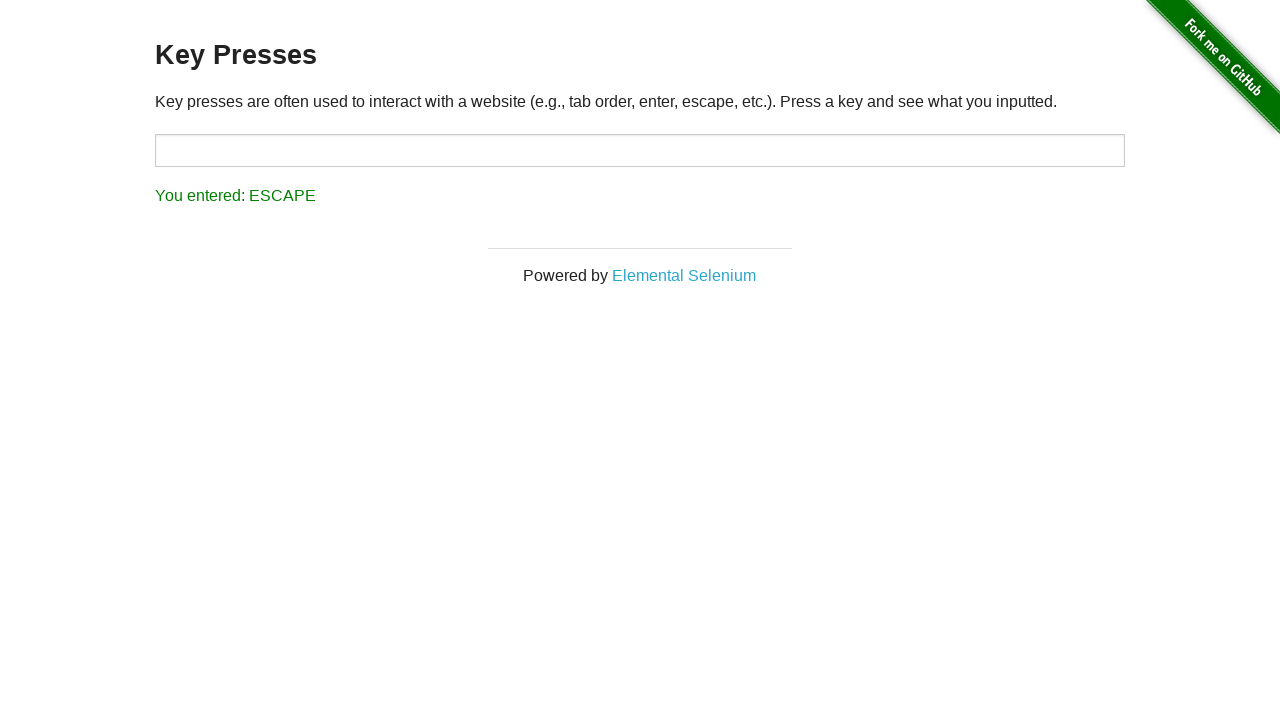

Pressed Tab key on the page
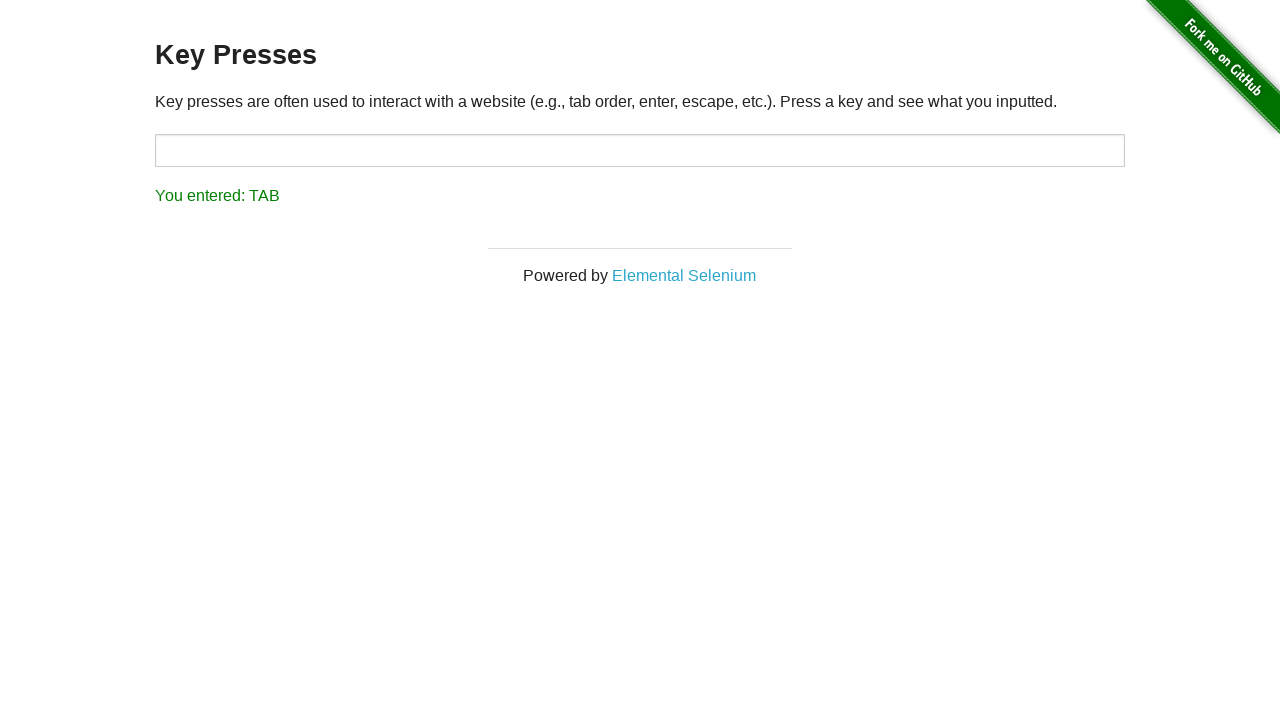

Waited for result element to appear
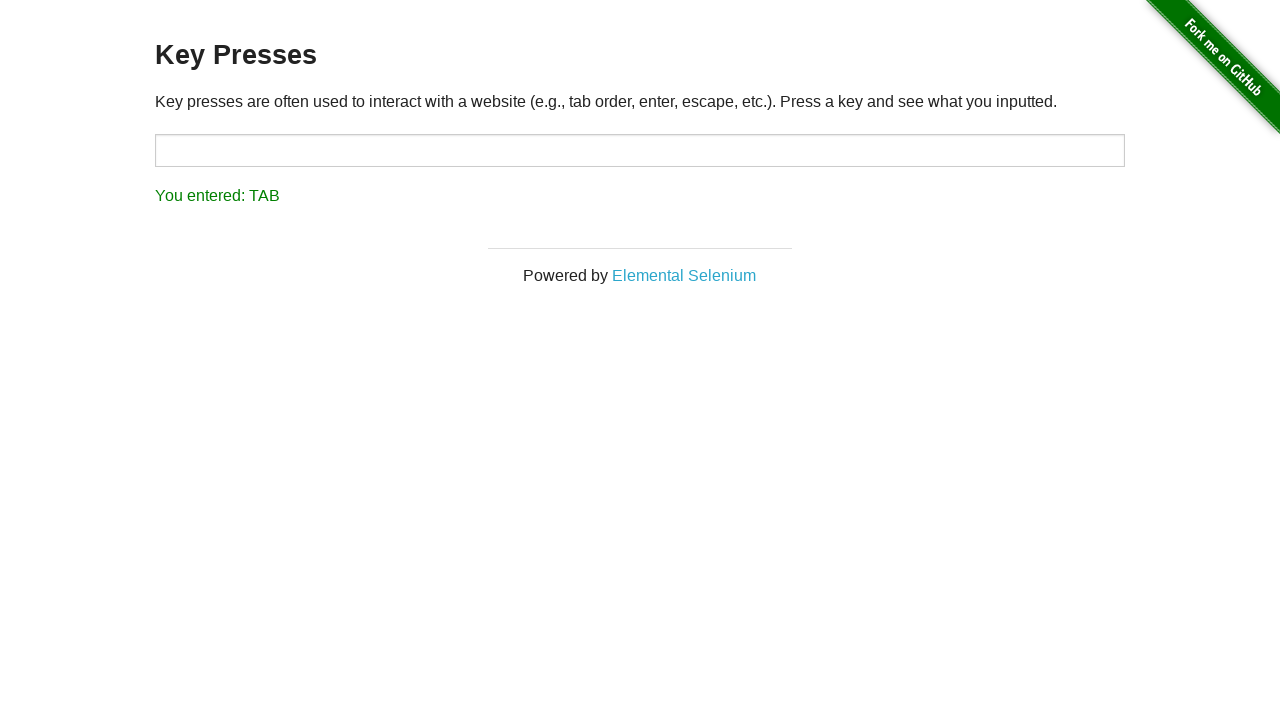

Retrieved text content from result element
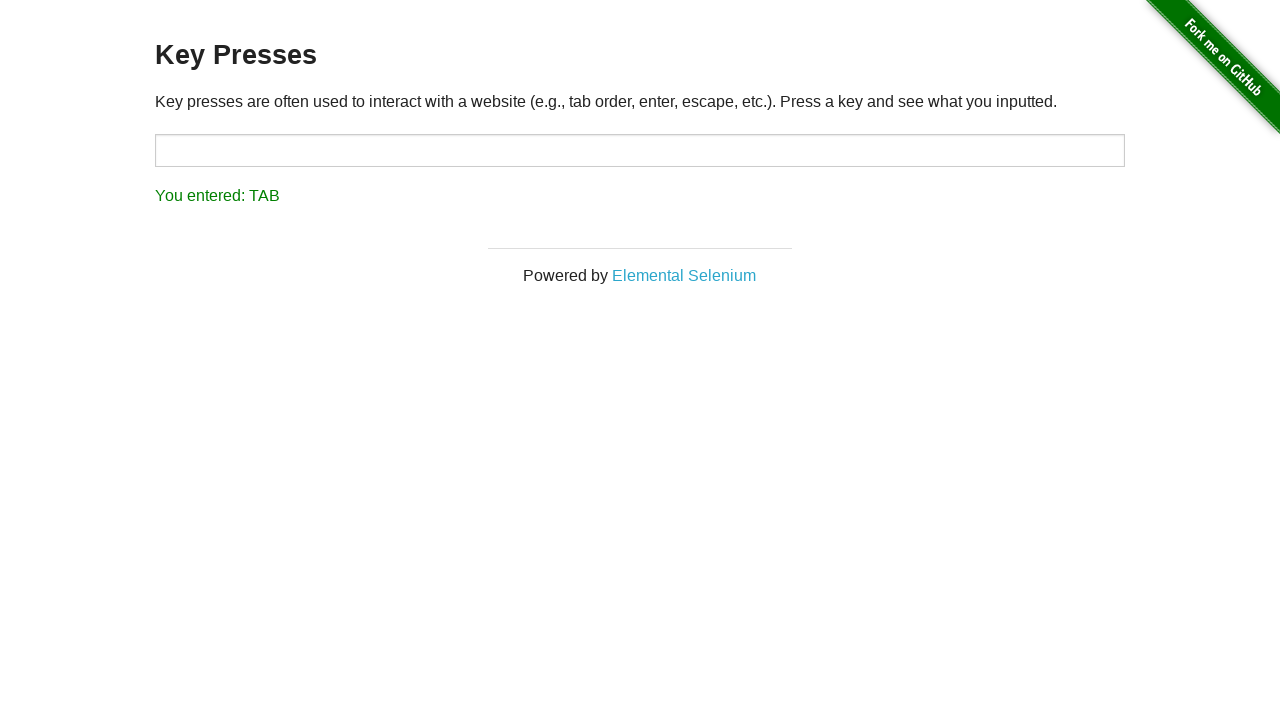

Verified that page correctly displays 'You entered: TAB'
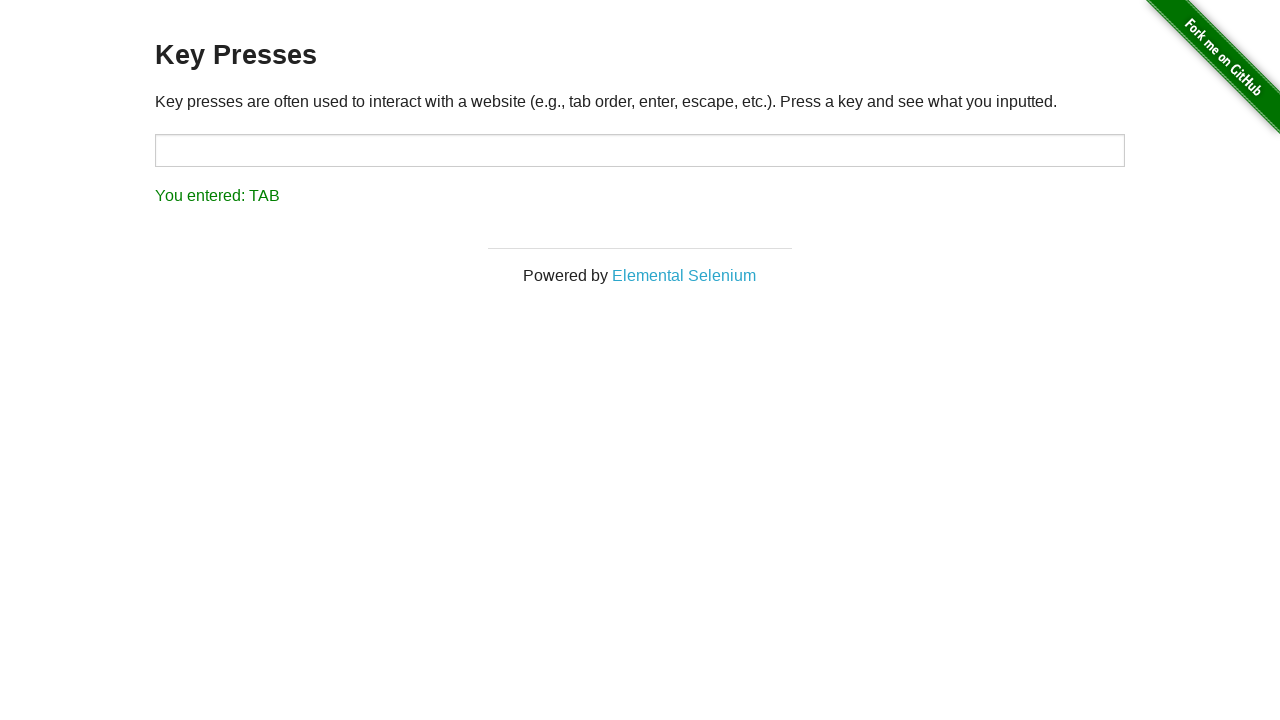

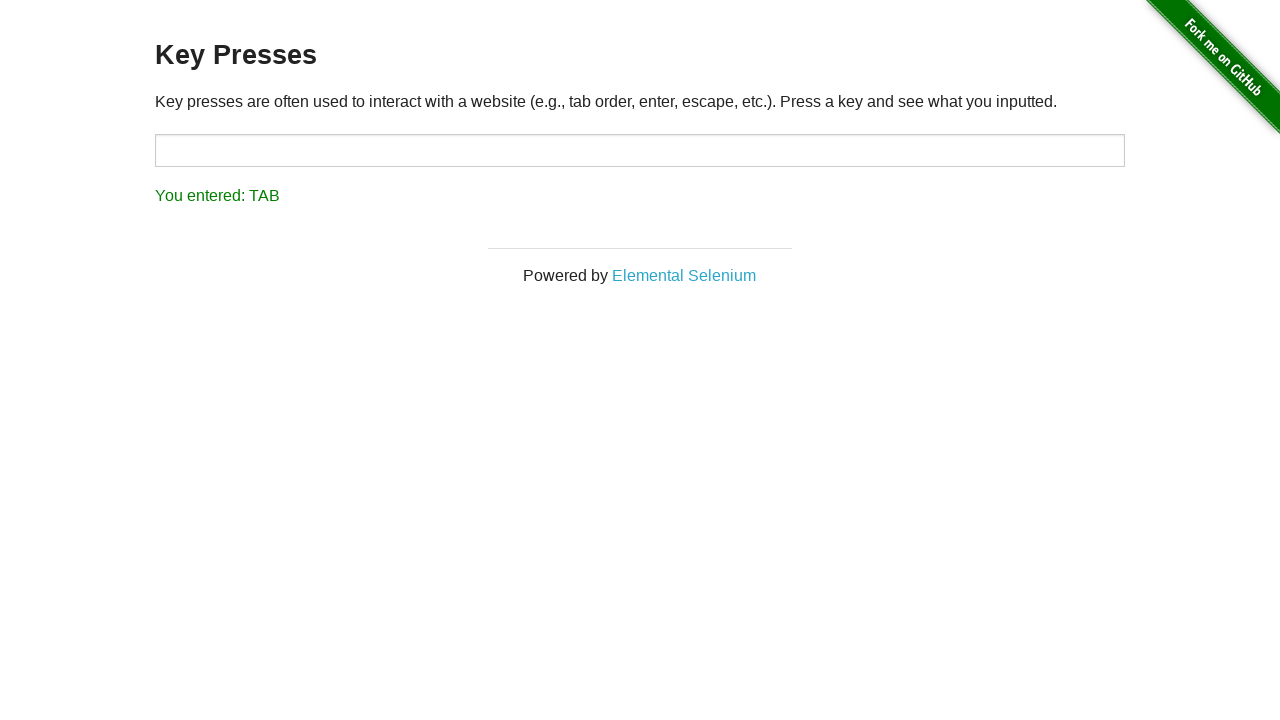